Tests dropdown selection functionality by selecting values from both single-select and multi-select dropdown menus

Starting URL: https://www.hyrtutorials.com/p/html-dropdown-elements-practice.html

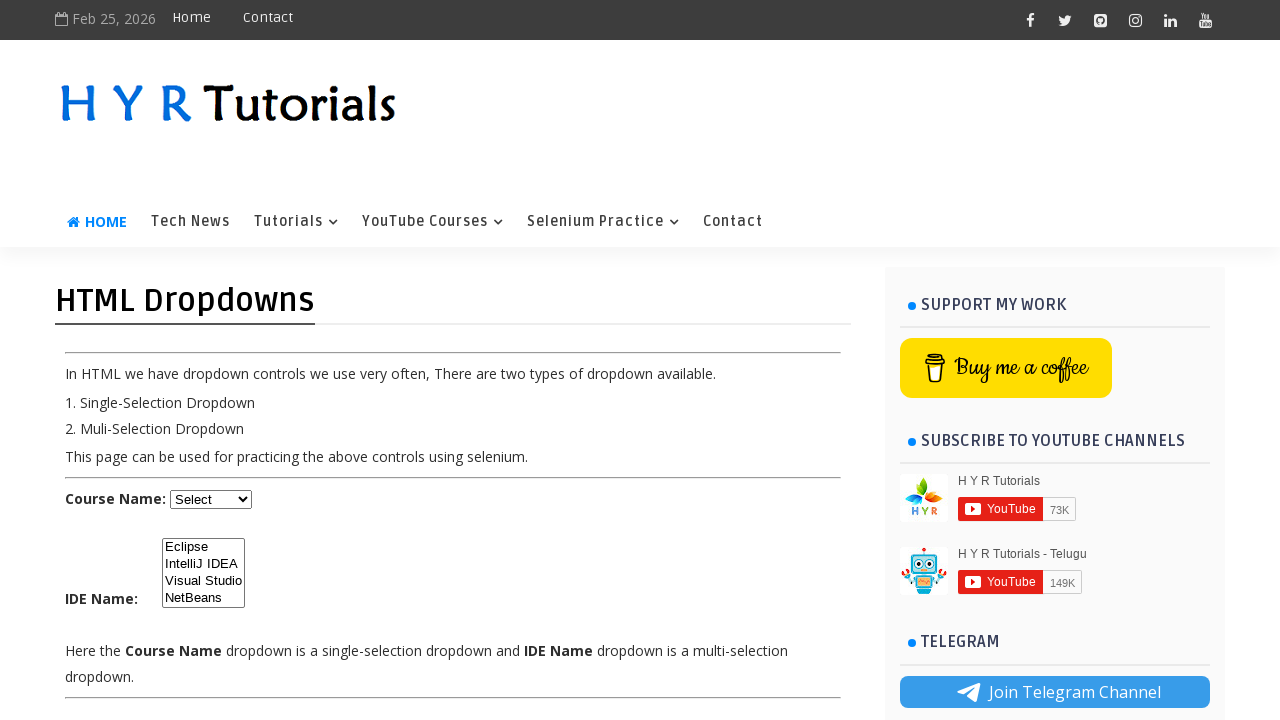

Located the course dropdown element
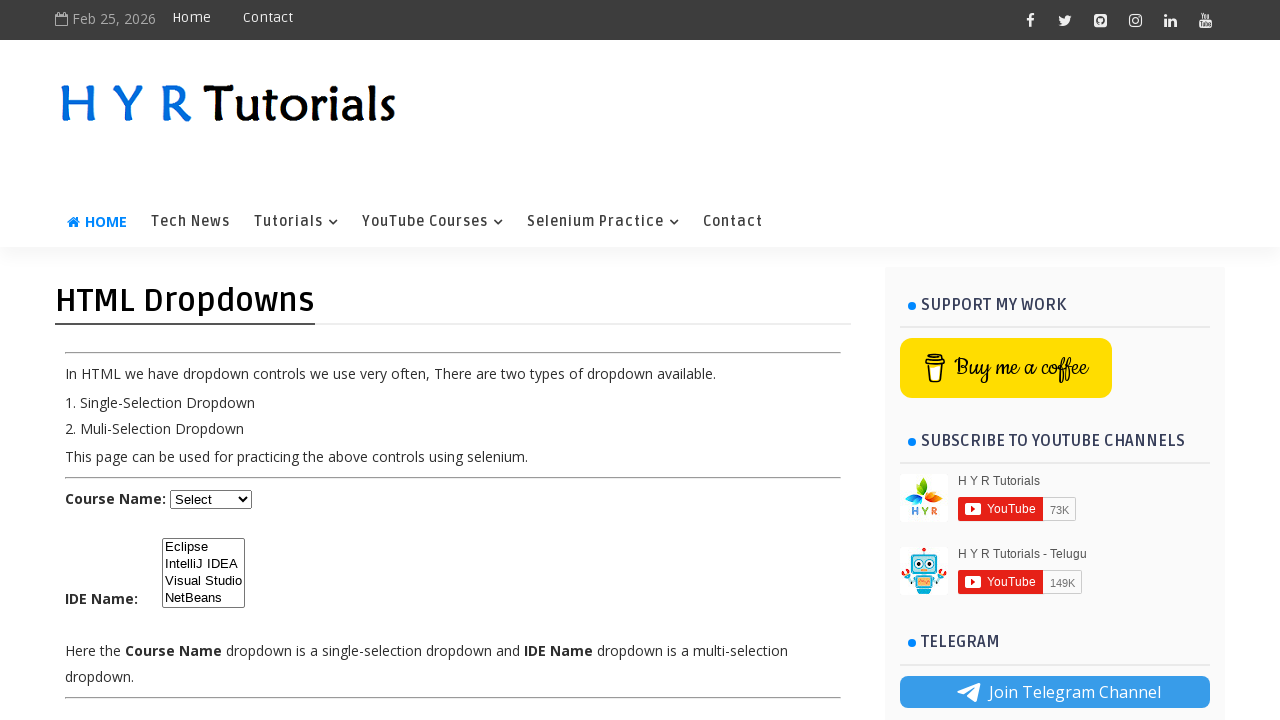

Selected 'Python' from the single-select course dropdown on #course
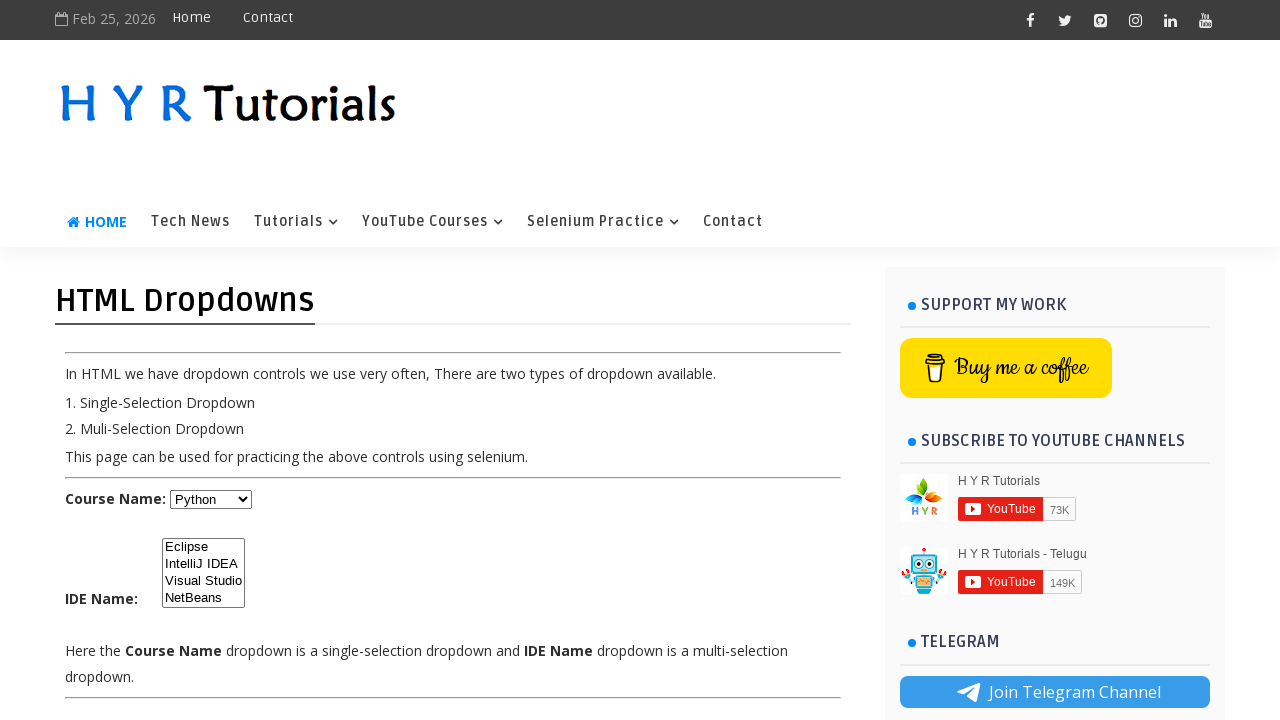

Located the IDE multi-select dropdown element
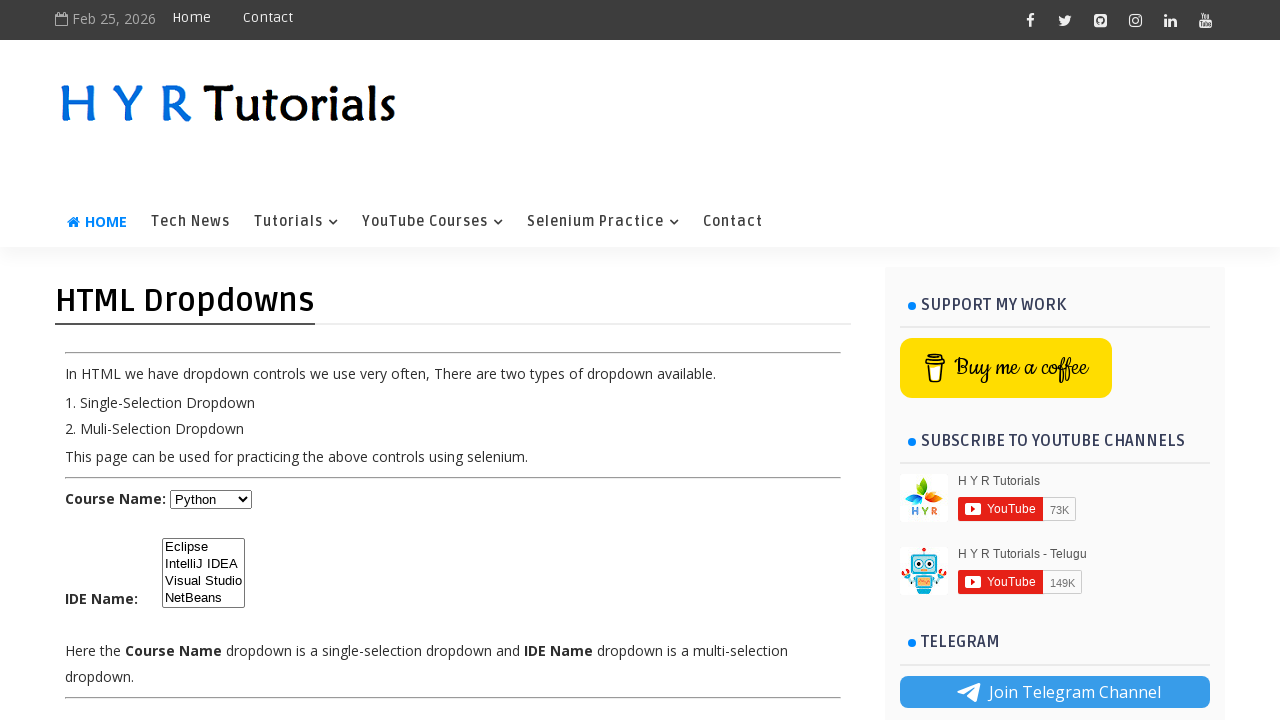

Selected 'Eclipse' from the IDE dropdown on #ide
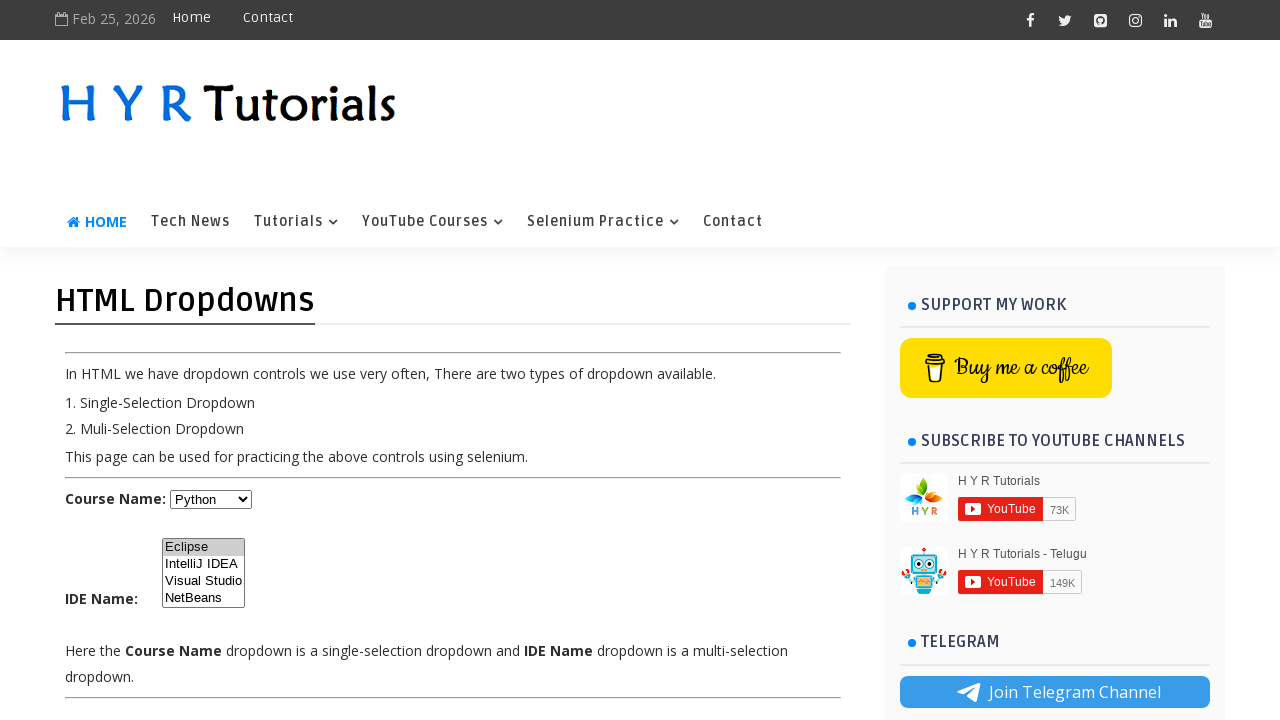

Selected multiple values 'Eclipse' and 'NetBeans' from the IDE dropdown on #ide
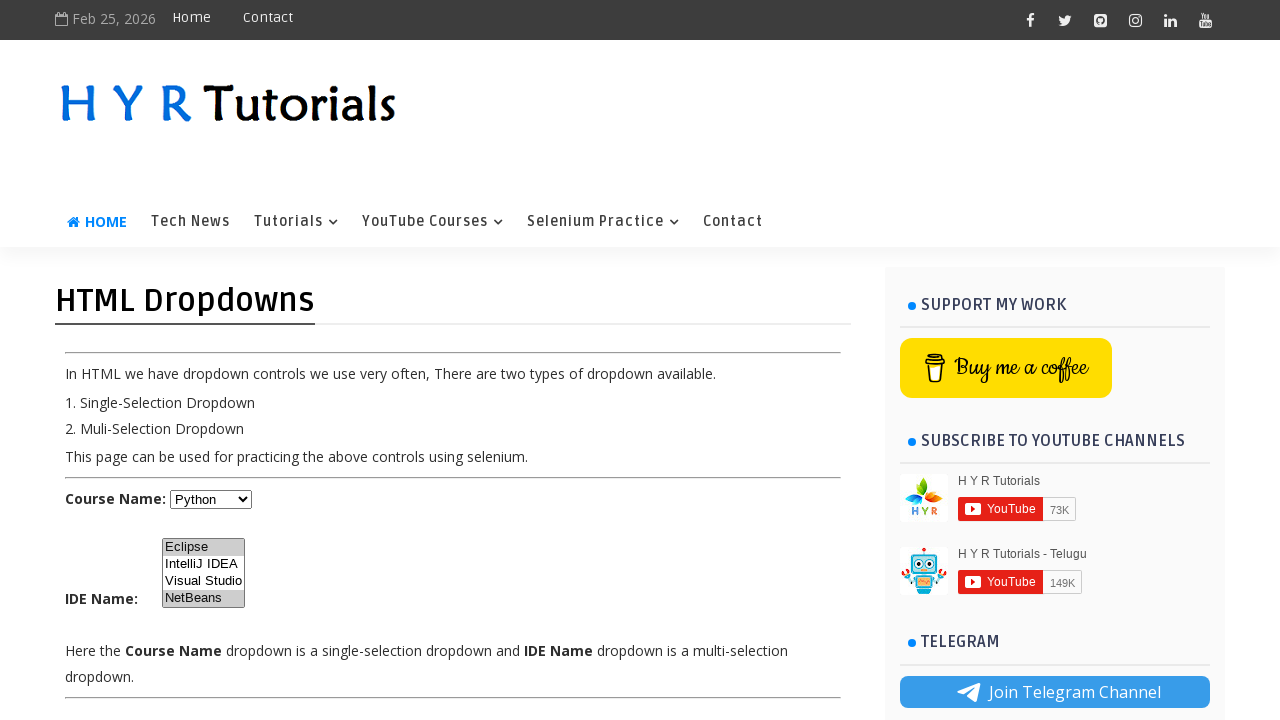

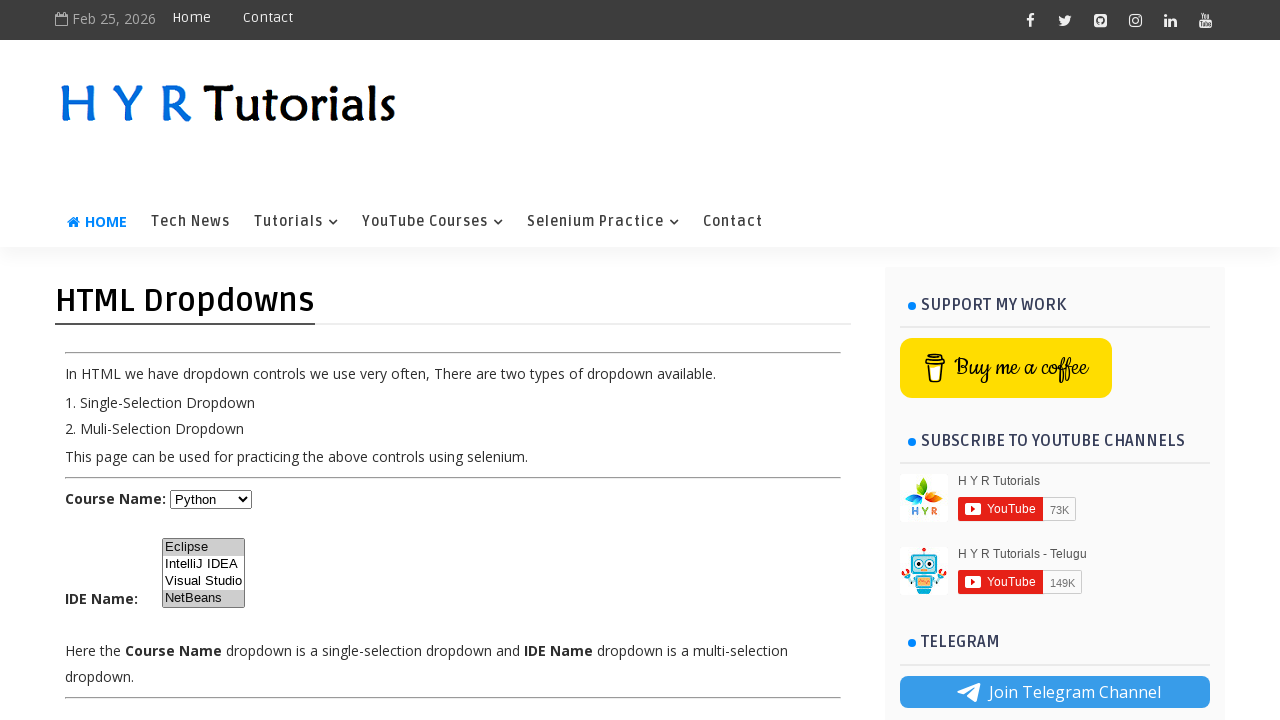